Tests HTML5 drag and drop functionality by dragging column A to column B and verifying the elements switch places

Starting URL: http://the-internet.herokuapp.com/drag_and_drop

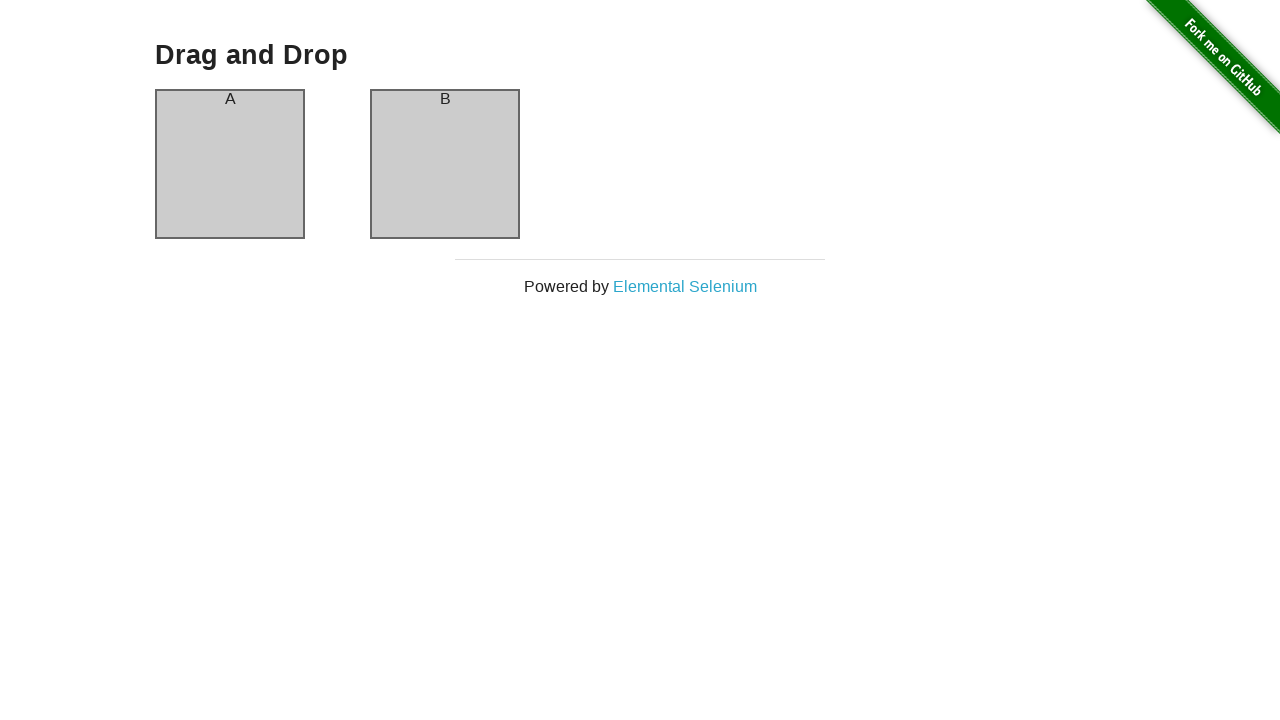

Waited for column A to be visible
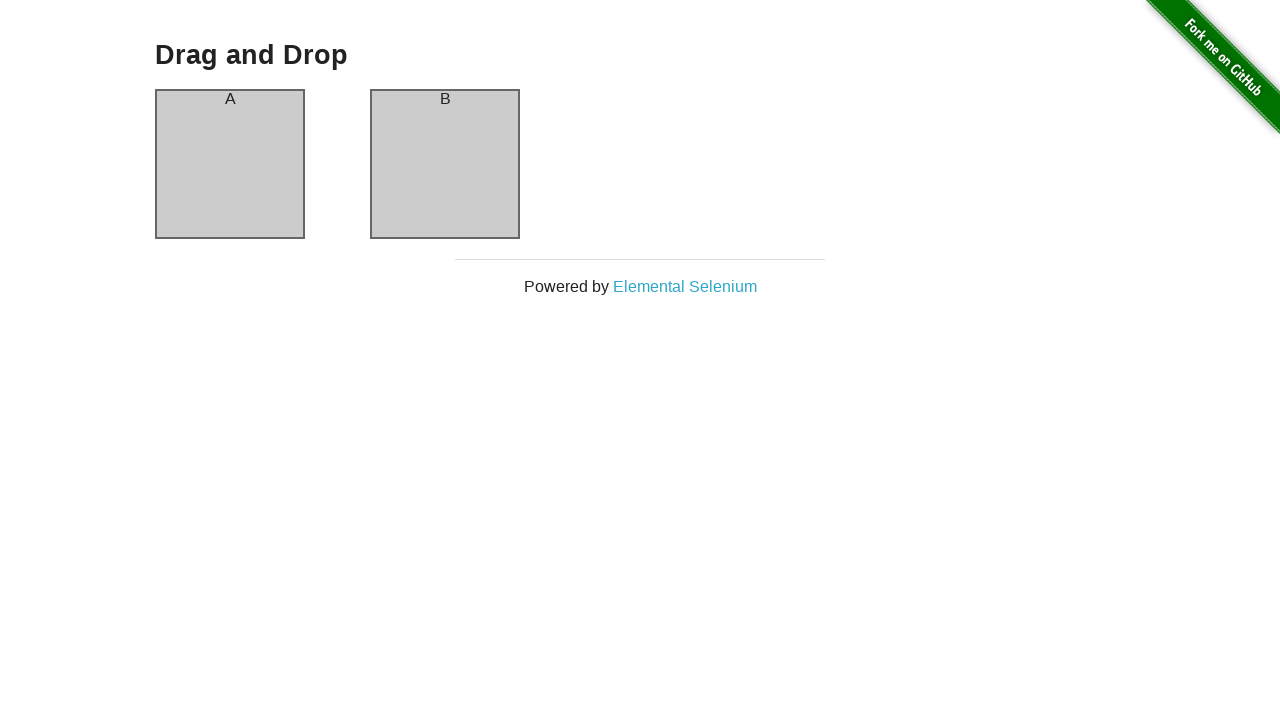

Waited for column B to be visible
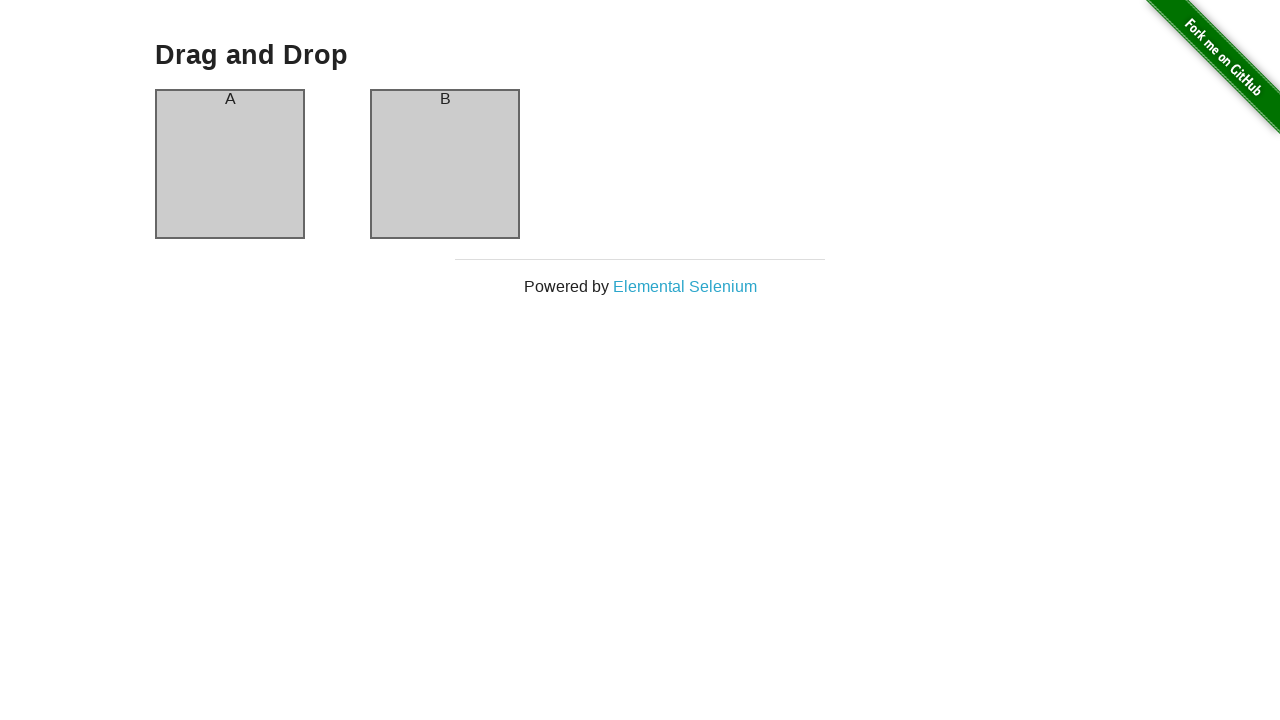

Dragged column A to column B at (445, 164)
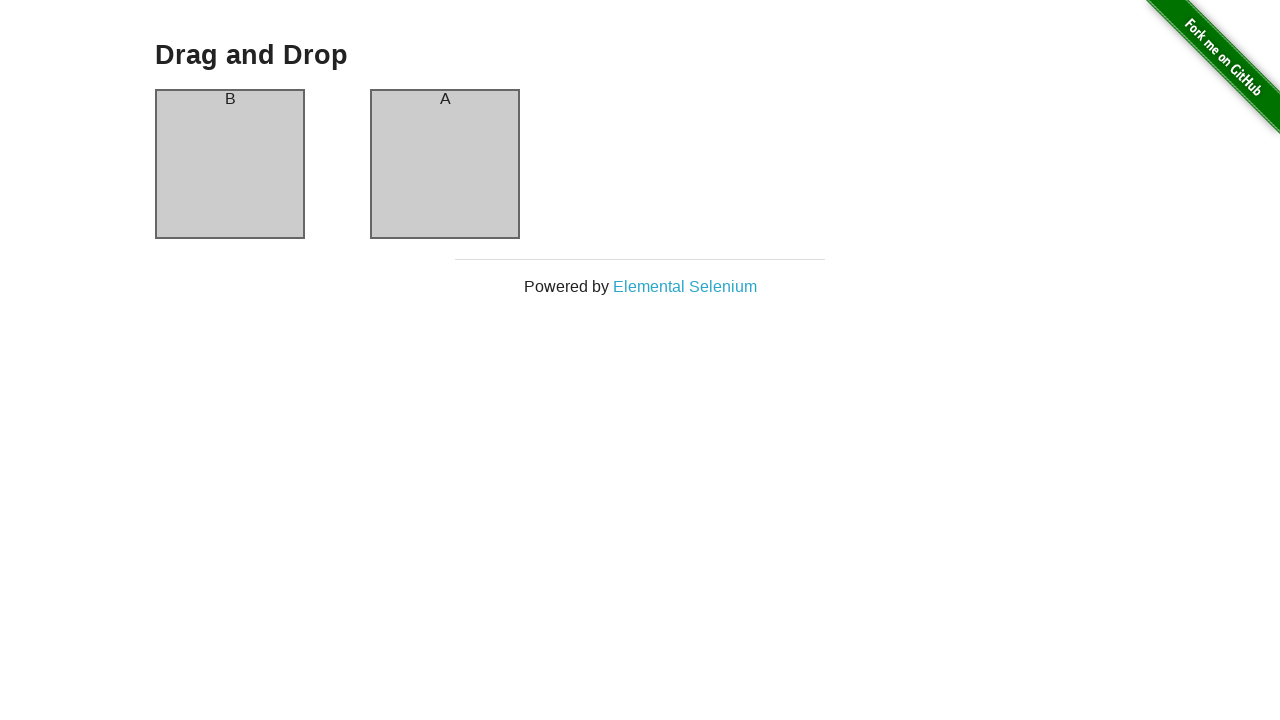

Verified that column A now contains text 'B' after drag and drop
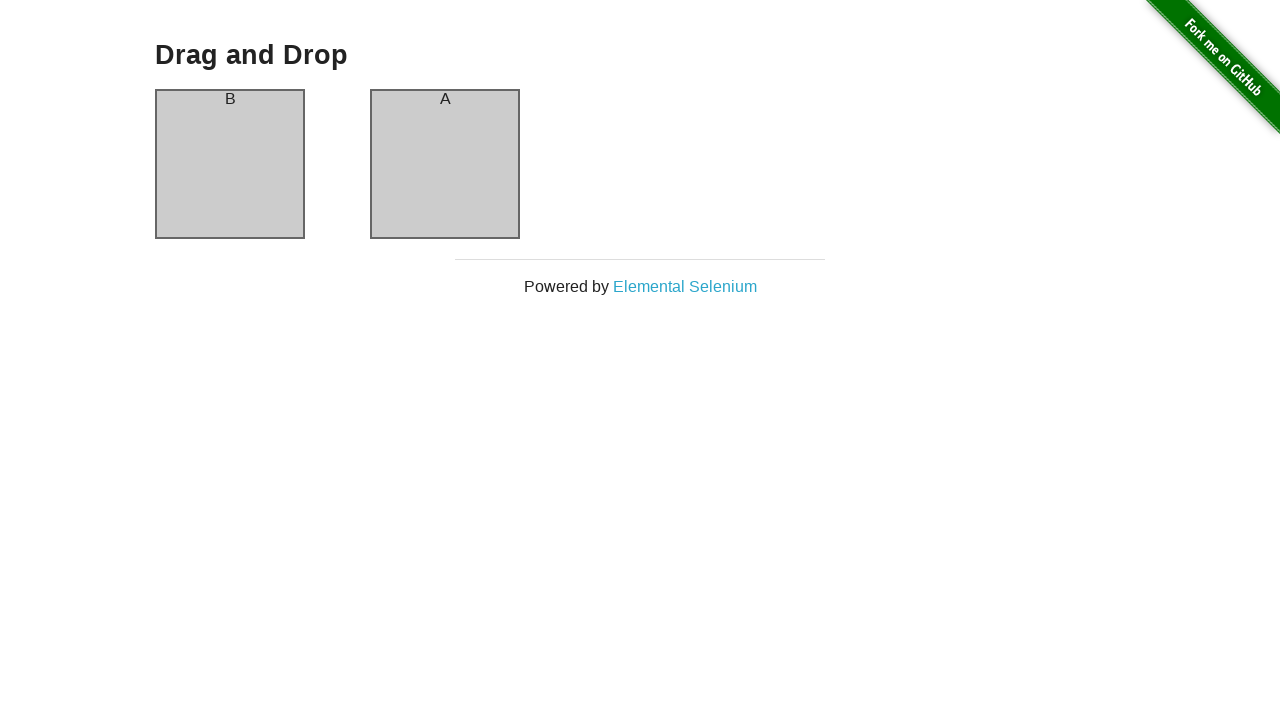

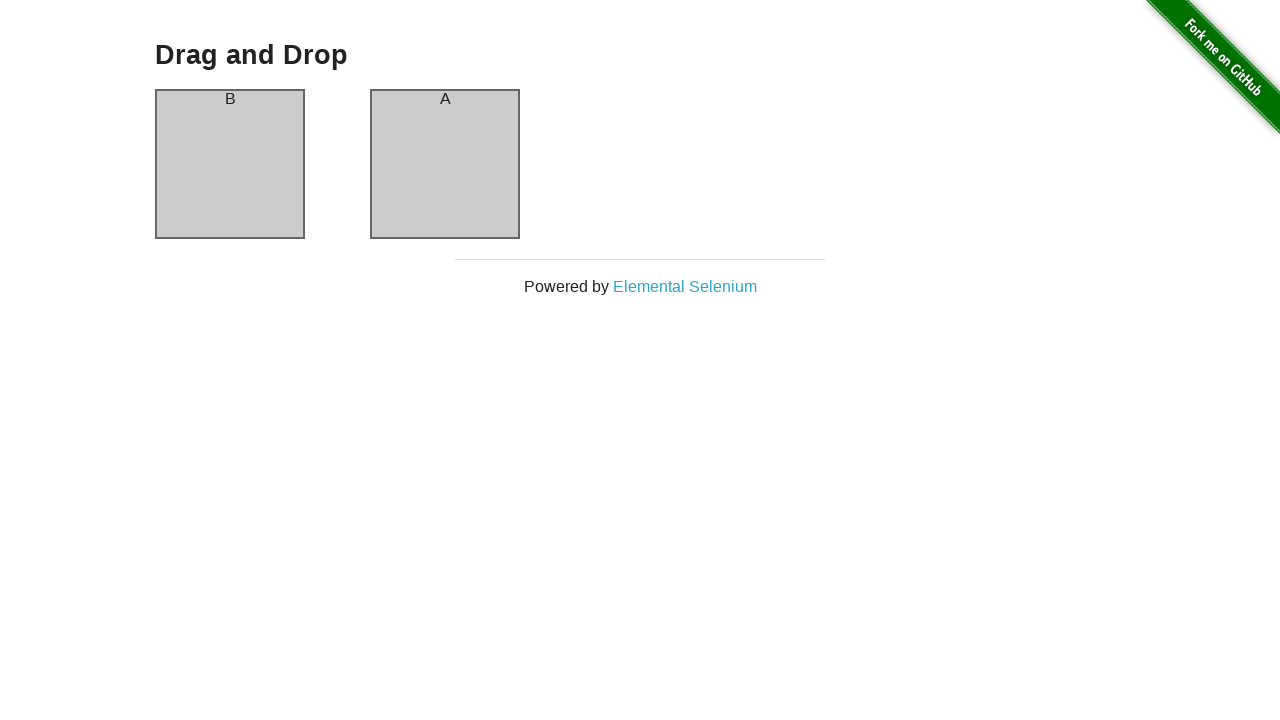